Tests working with multiple browser windows by clicking a link that opens a new window, then switching between the original window and the new window using window handles order.

Starting URL: https://the-internet.herokuapp.com/windows

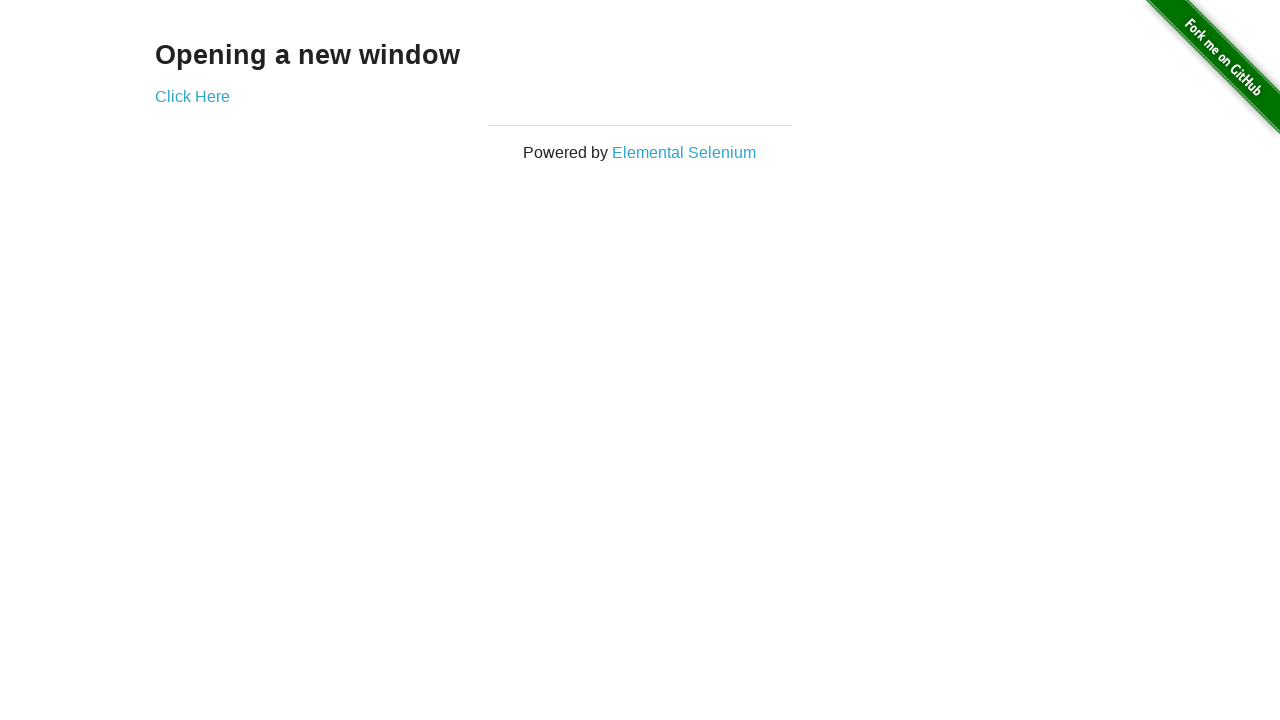

Clicked link that opens a new window at (192, 96) on .example a
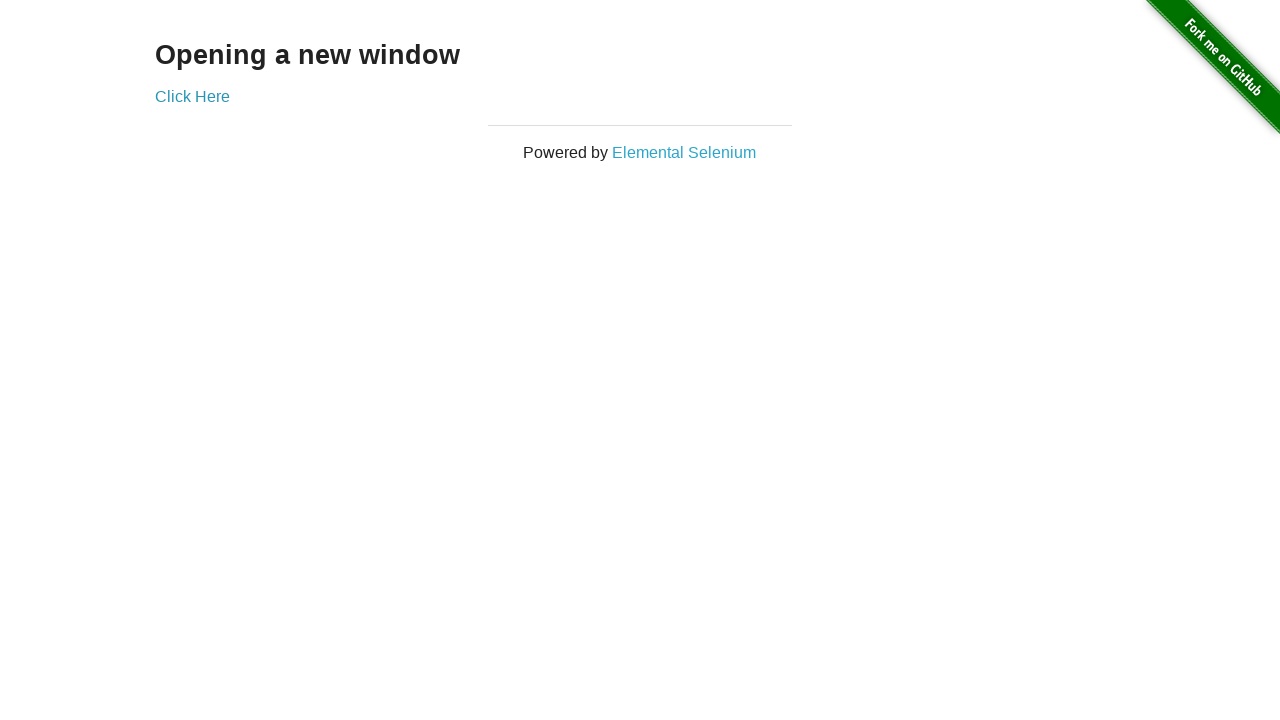

New page loaded successfully
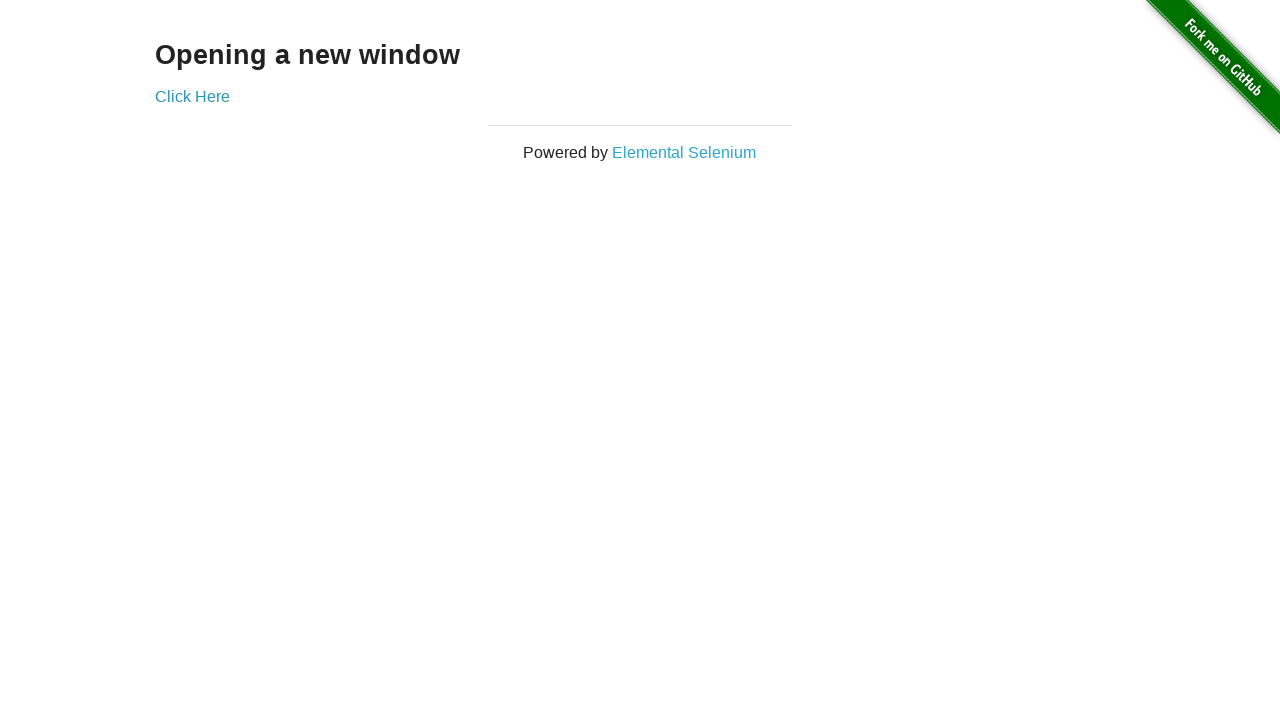

Verified original window title is 'The Internet'
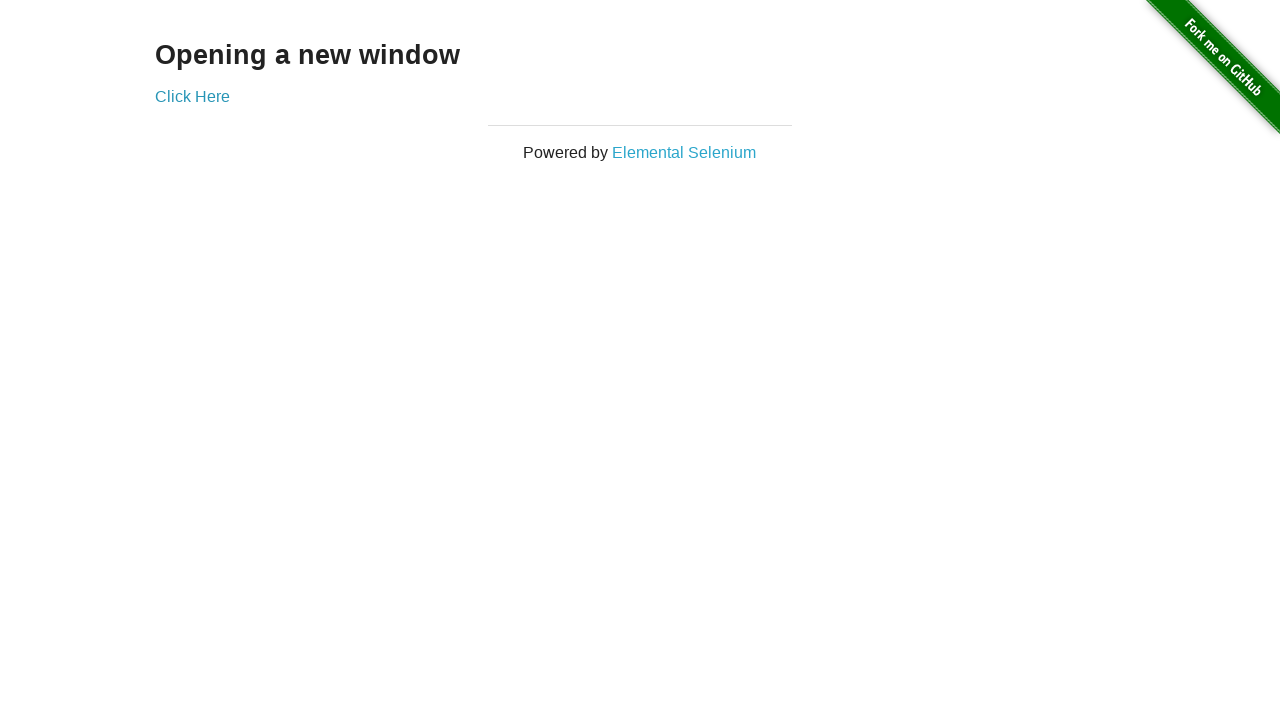

Waited for new window title to be set
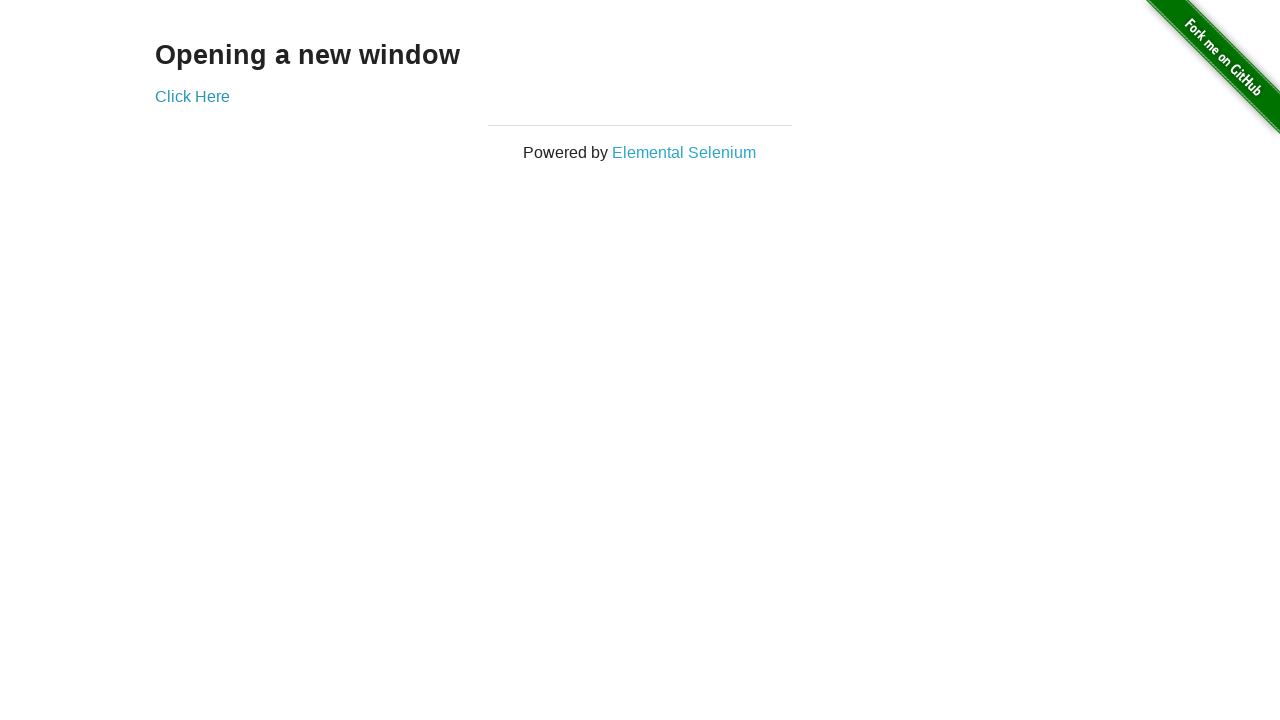

Verified new window title is 'New Window'
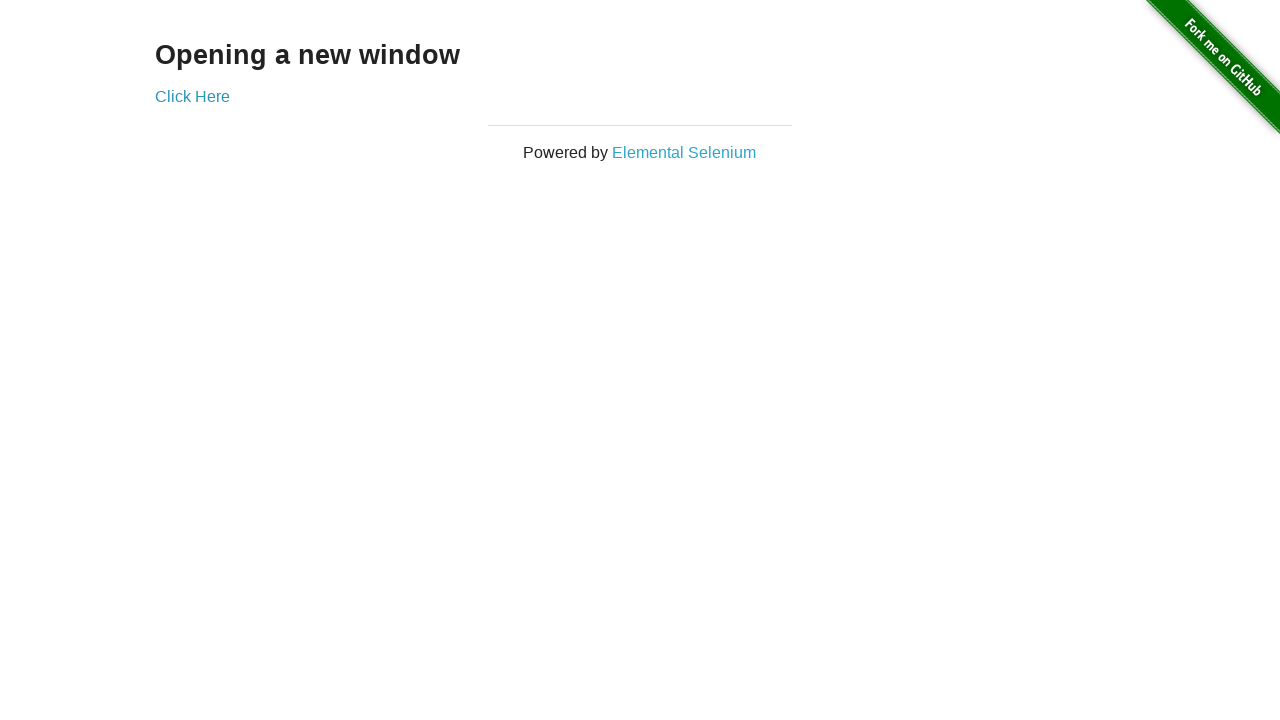

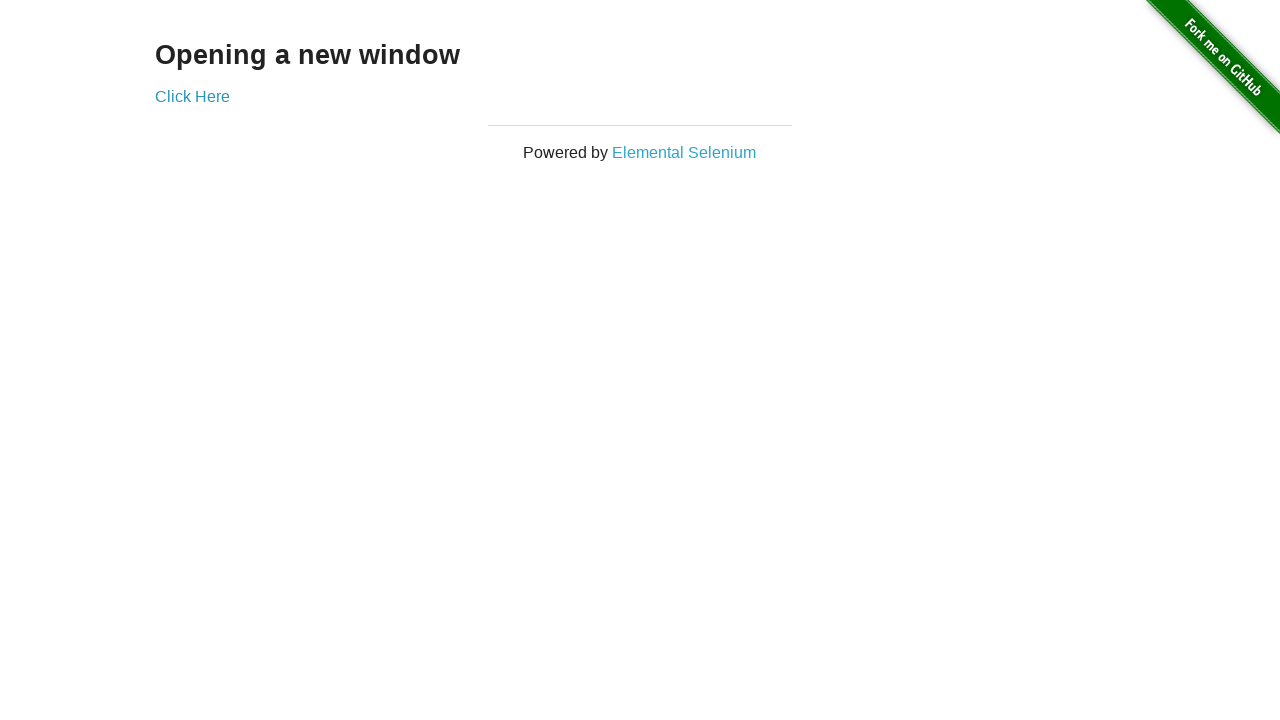